Navigates to a Stepik lesson page, fills in an answer in a textarea field, and clicks the submit button to submit the solution.

Starting URL: https://stepik.org/lesson/25969/step/12

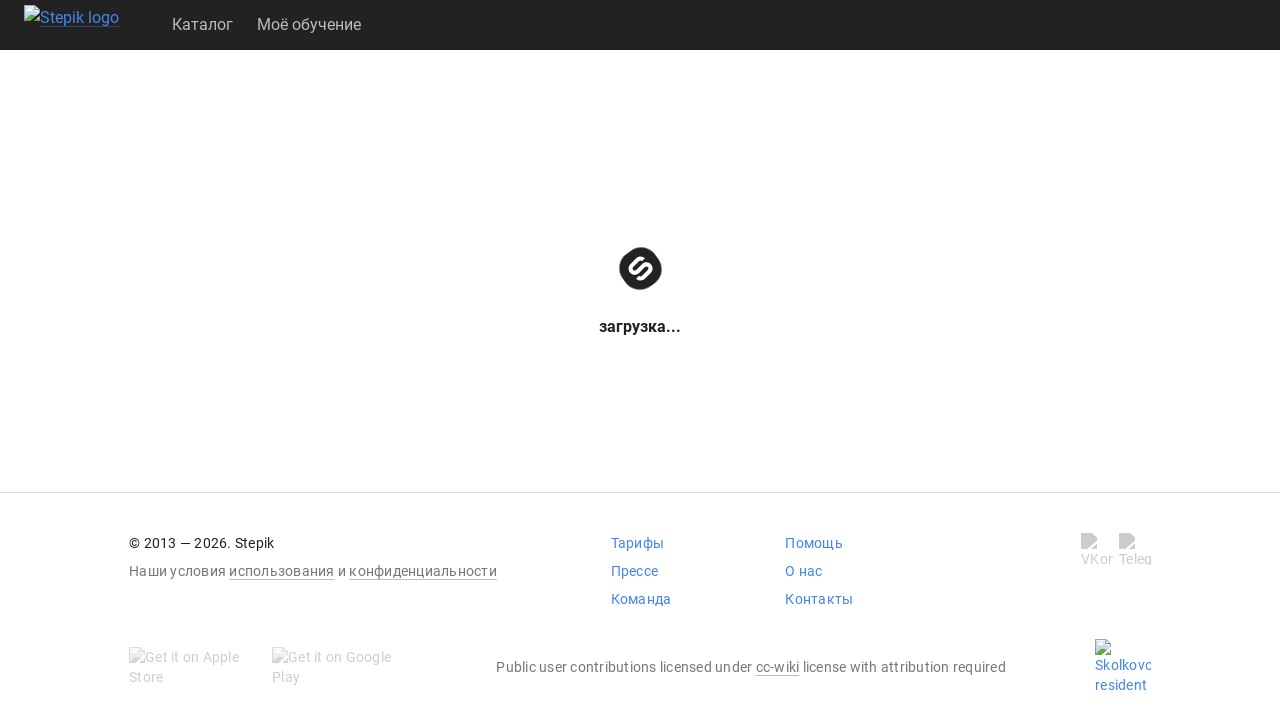

Waited for textarea field to be available
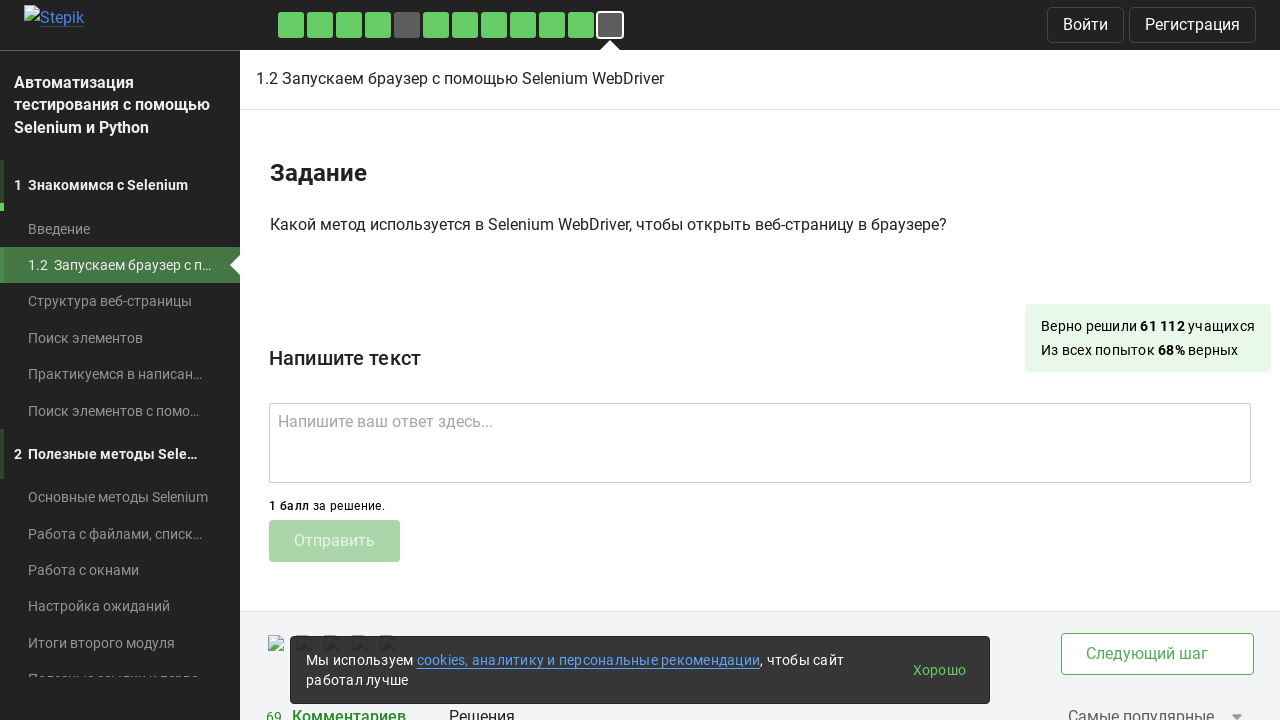

Filled textarea with answer 'get()' on .textarea
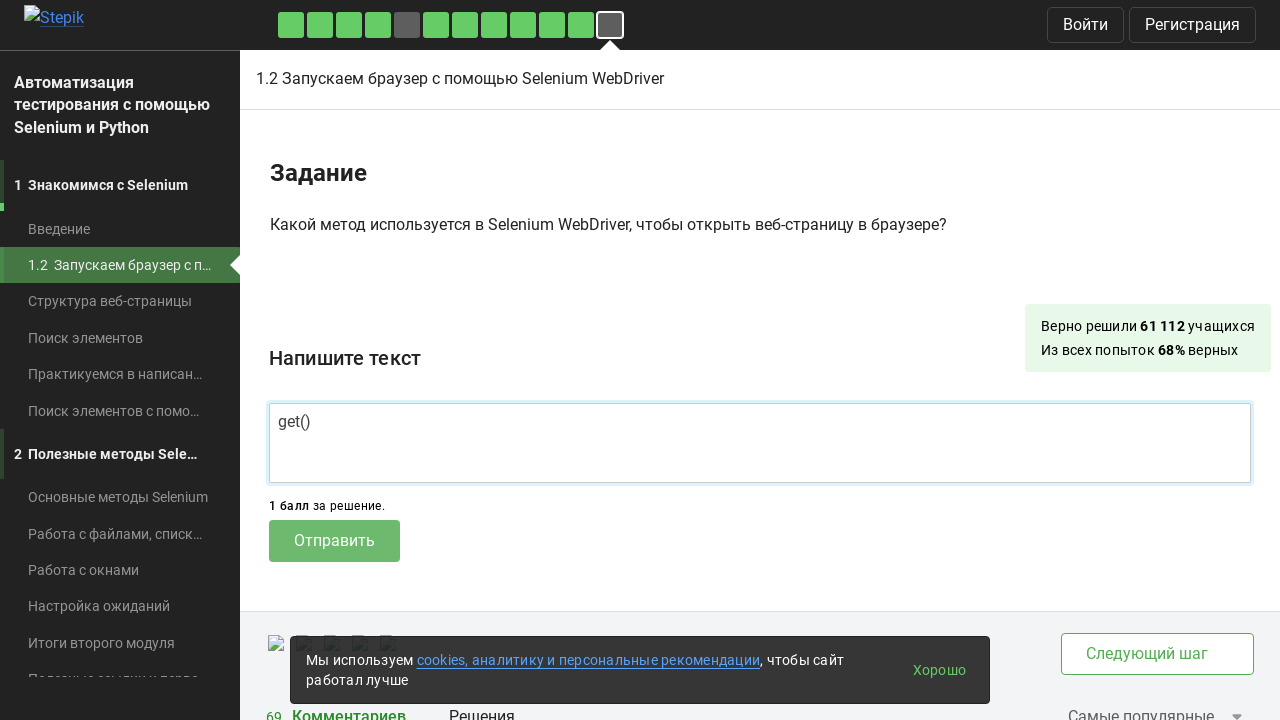

Clicked submit button to submit the answer at (334, 541) on .submit-submission
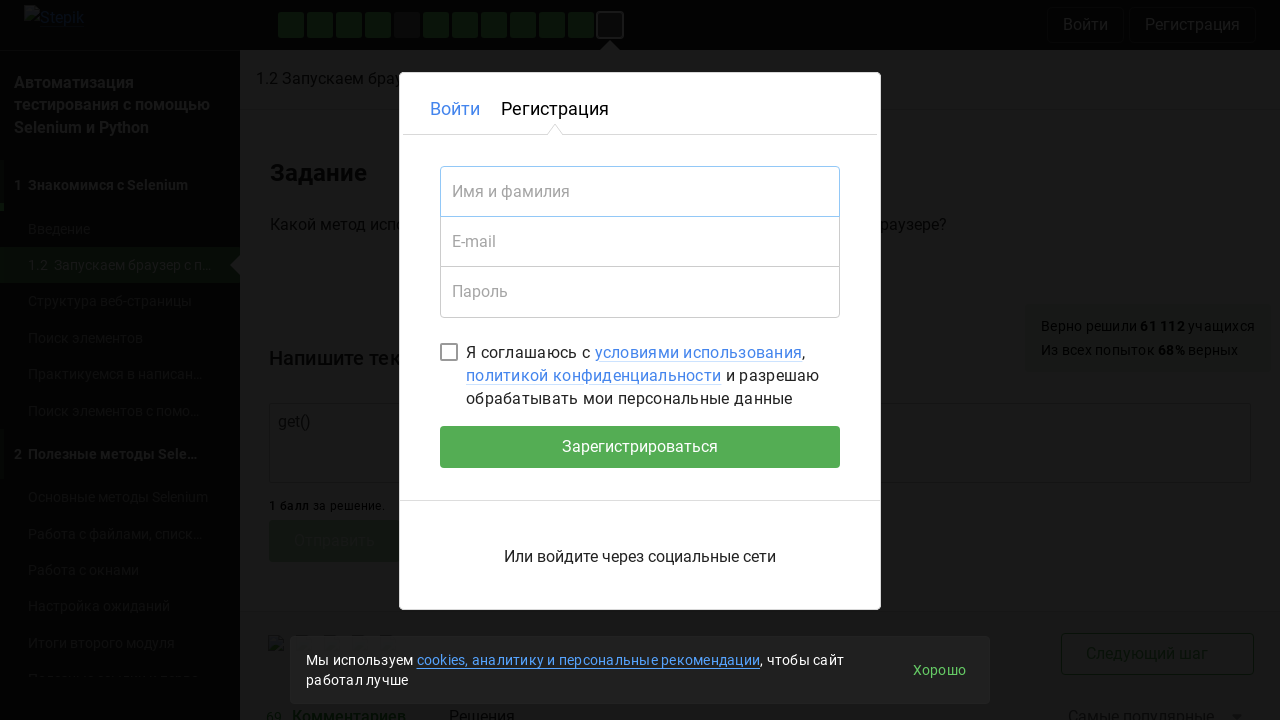

Waited 2 seconds for submission response
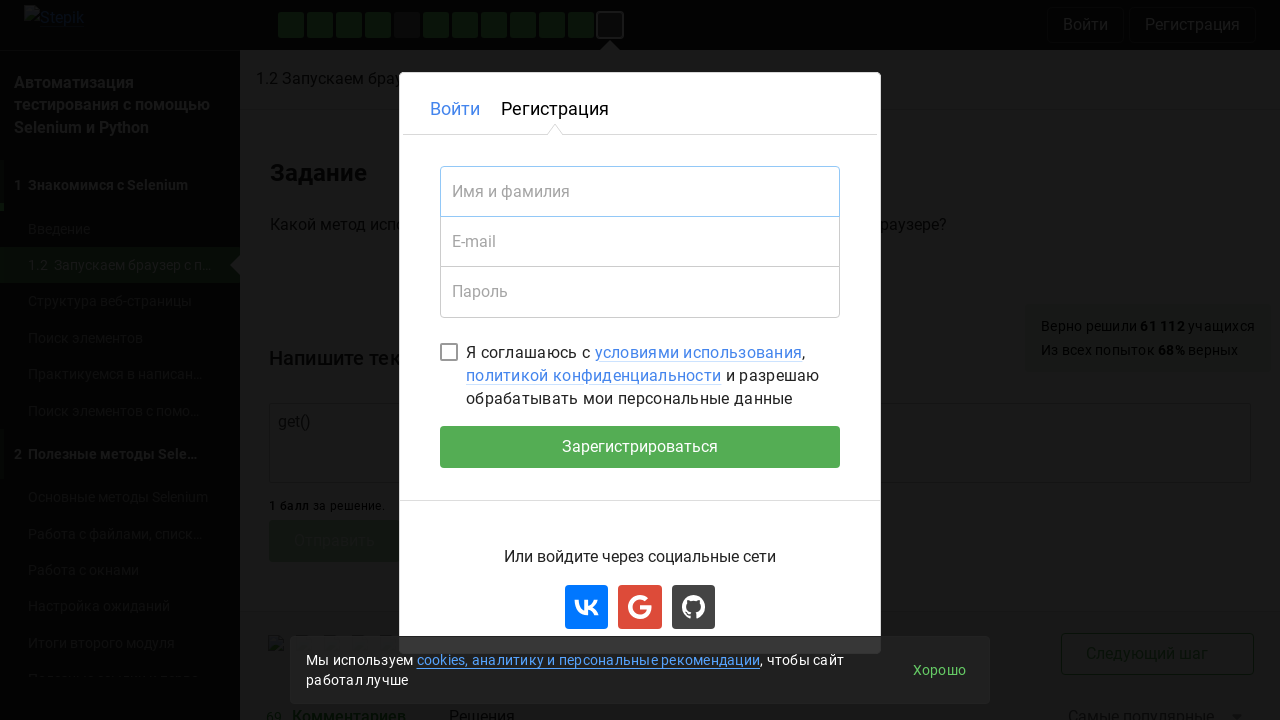

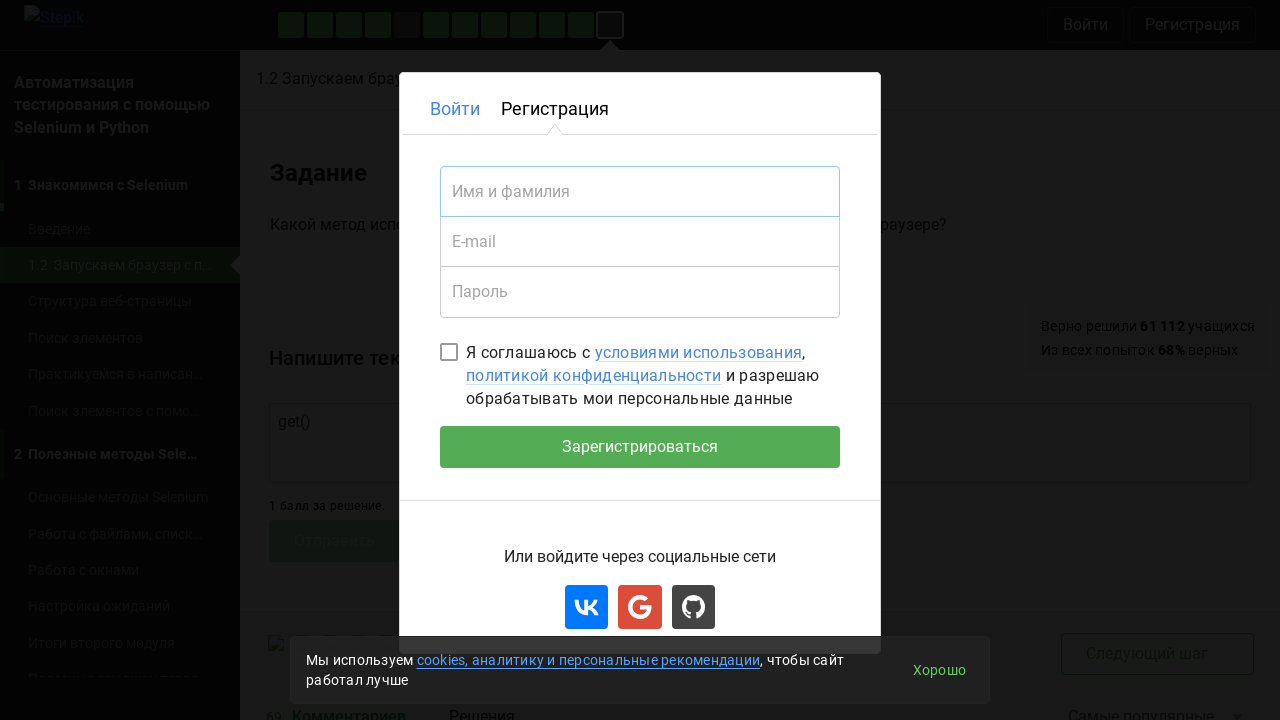